Tests handling a JavaScript prompt dialog by clicking a button, entering text into the prompt, accepting it, and verifying the entered text appears in the result

Starting URL: https://the-internet.herokuapp.com/javascript_alerts

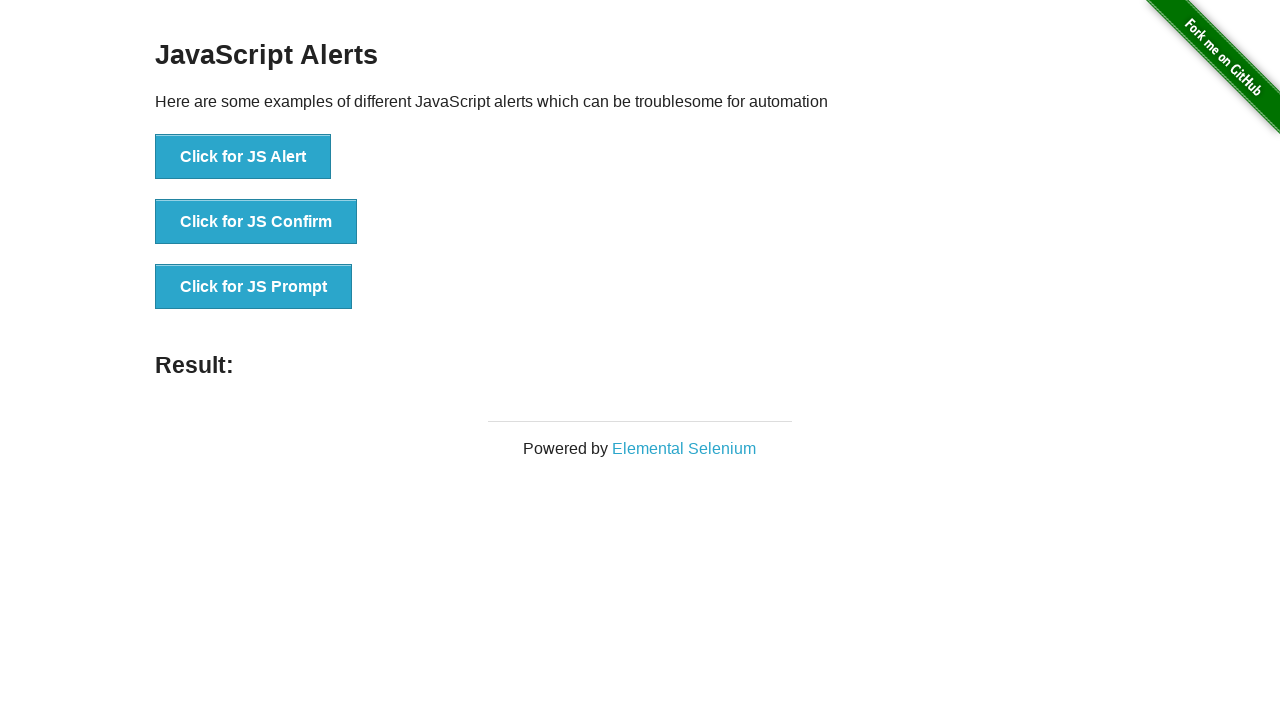

Set up dialog handler to accept prompt with text 'Hello'
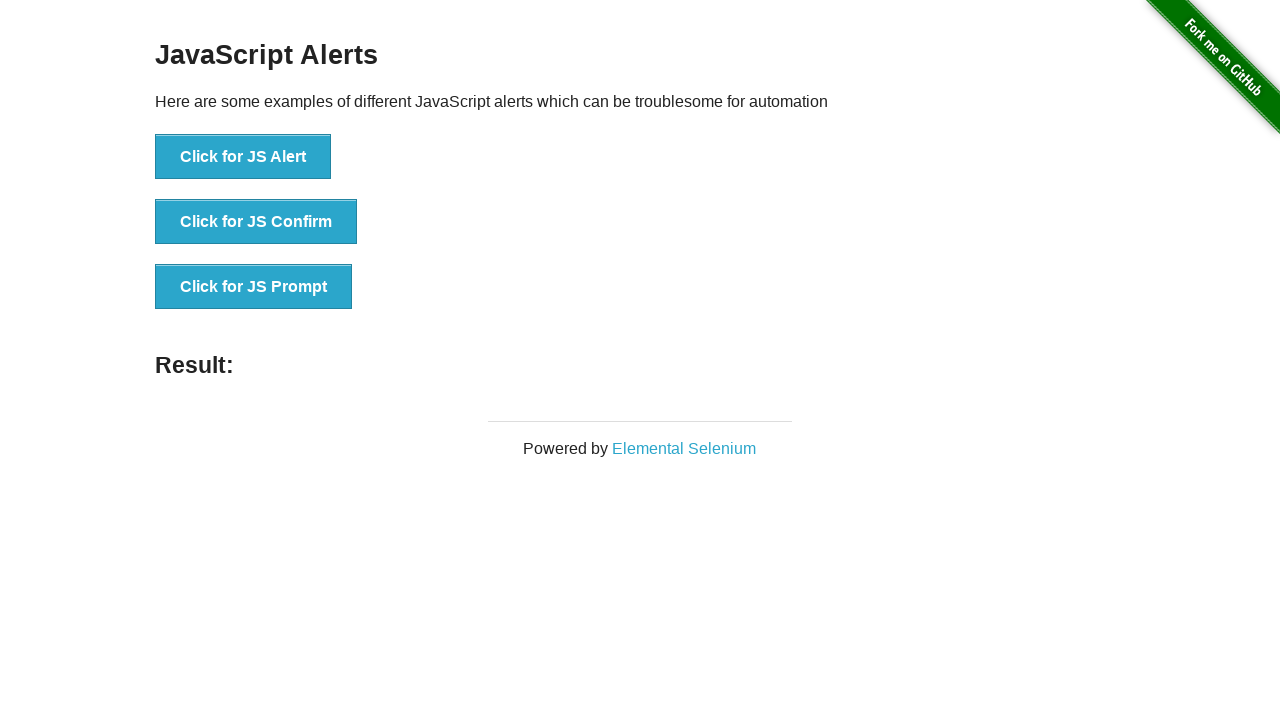

Clicked the 'Click for JS Prompt' button to trigger prompt dialog at (254, 287) on xpath=//button[@onclick='jsPrompt()']
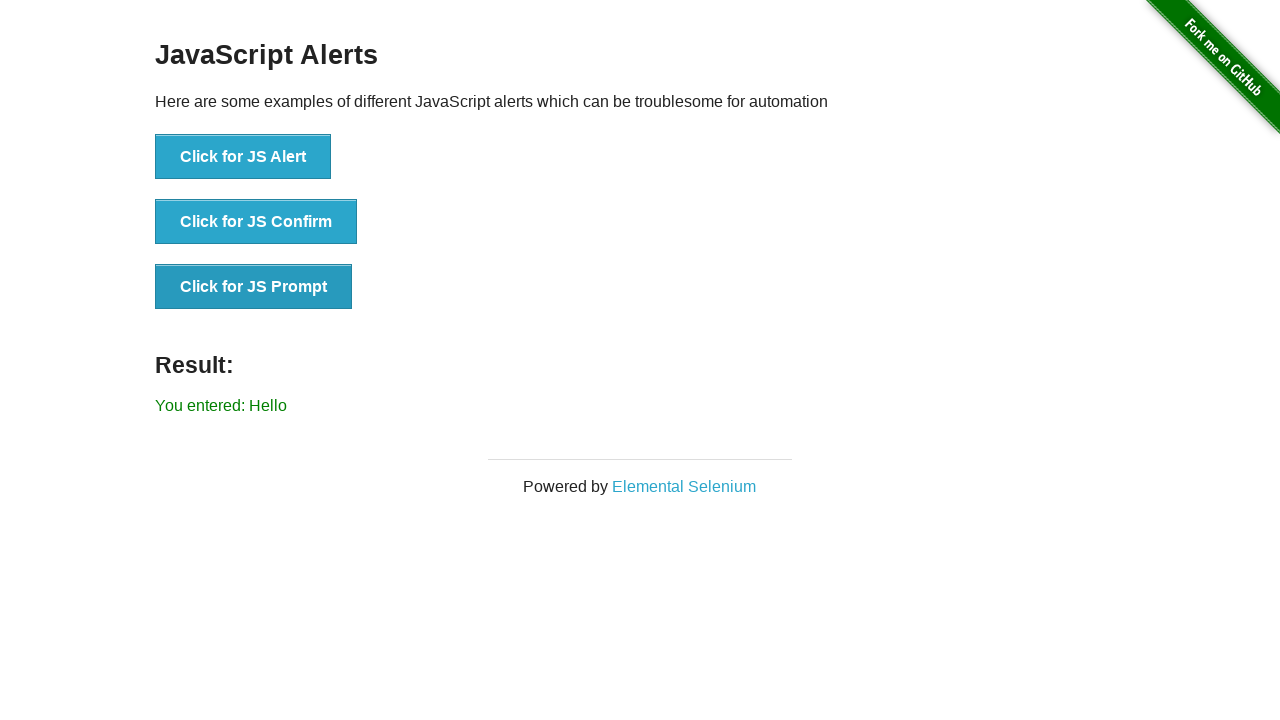

Result element appeared after accepting prompt
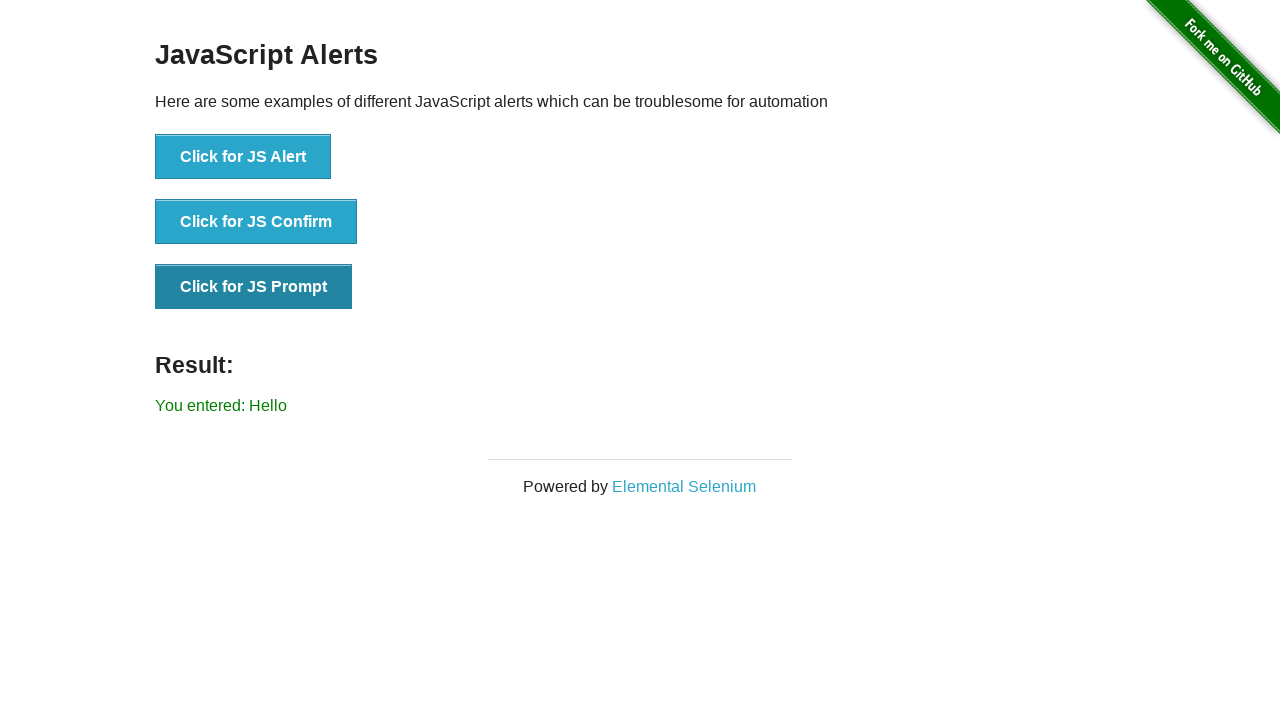

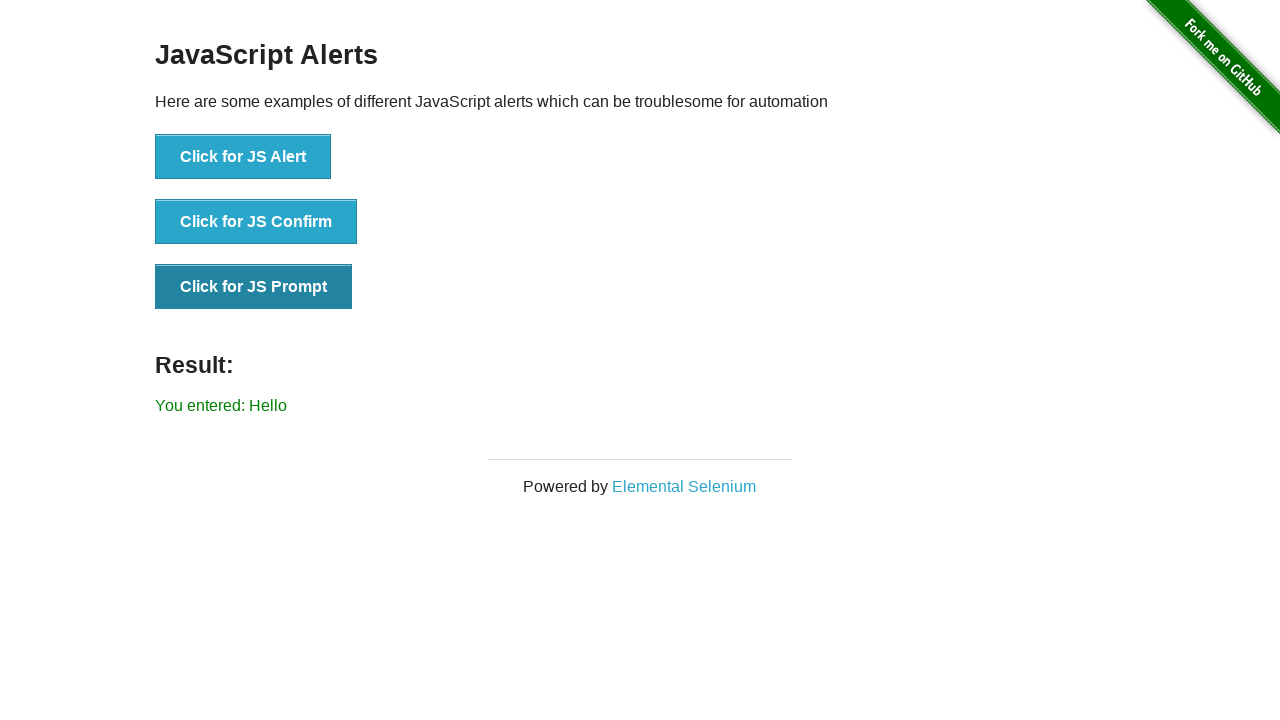